Navigates from homepage to Tablets block section and back to homepage

Starting URL: http://intershop5.skillbox.ru/

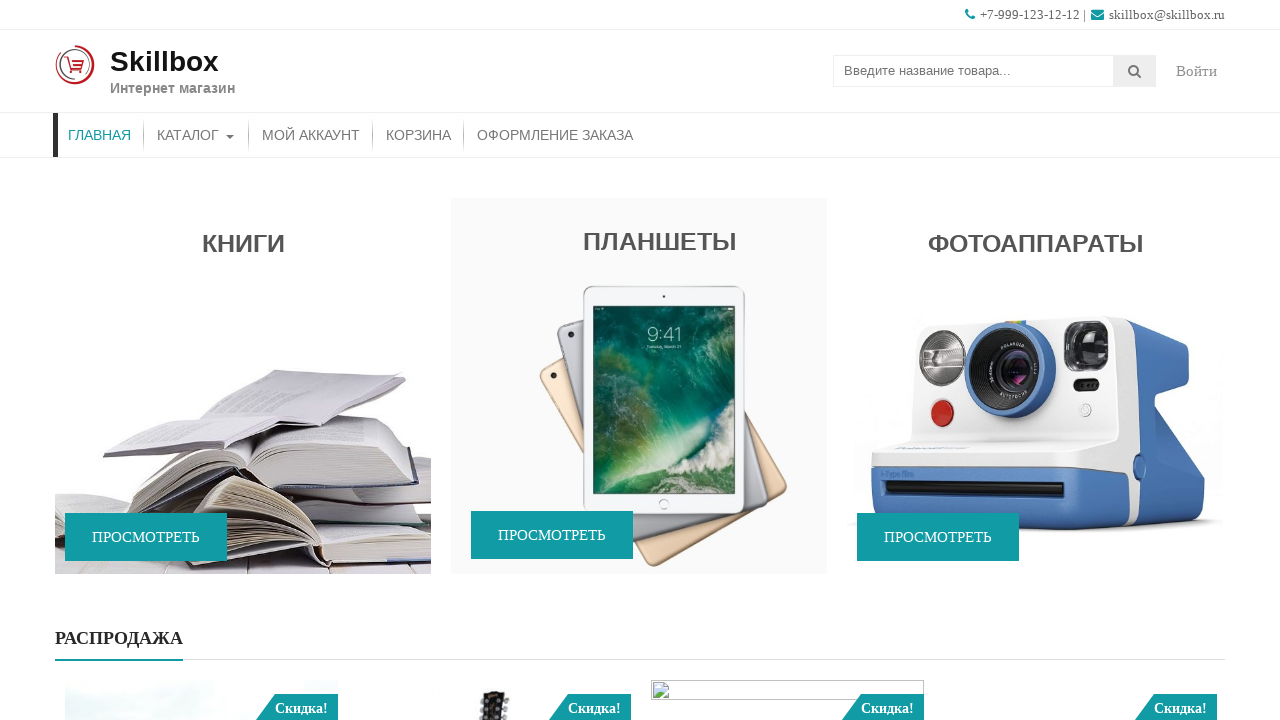

Waited for Tablets block to be clickable
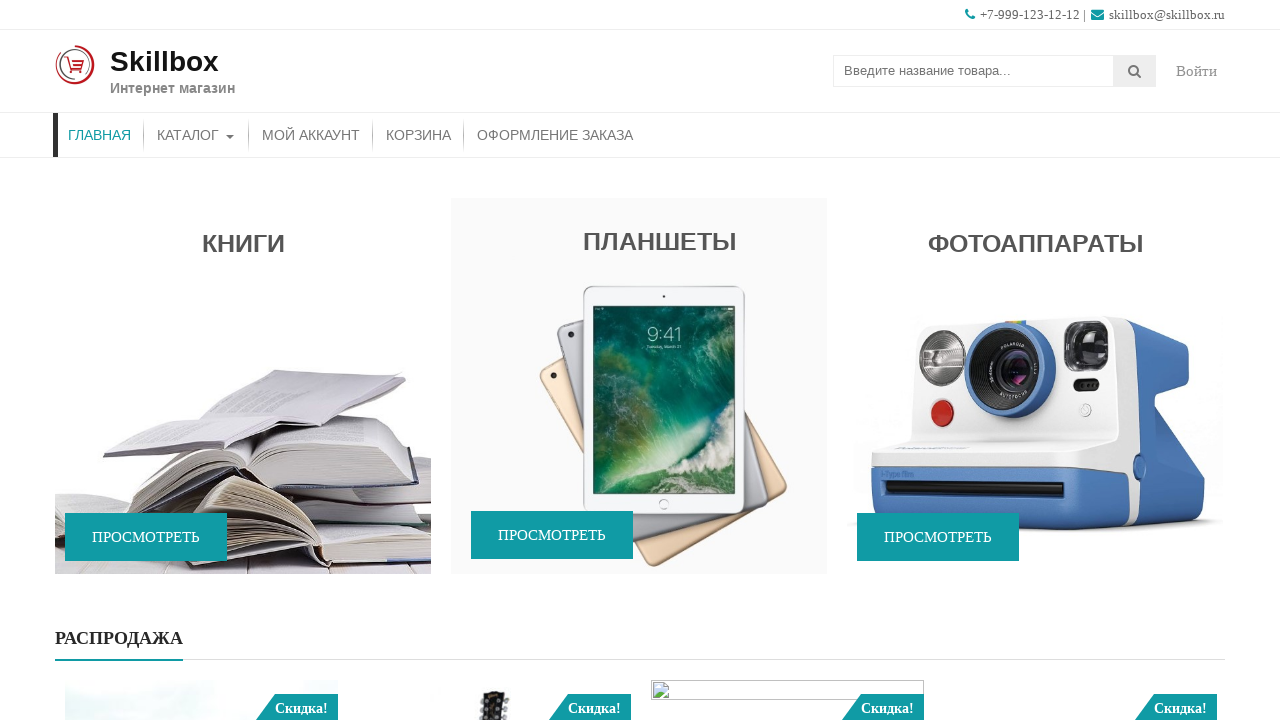

Clicked on Tablets block at (639, 424) on (//*[@class='caption wow fadeIn'])[2]
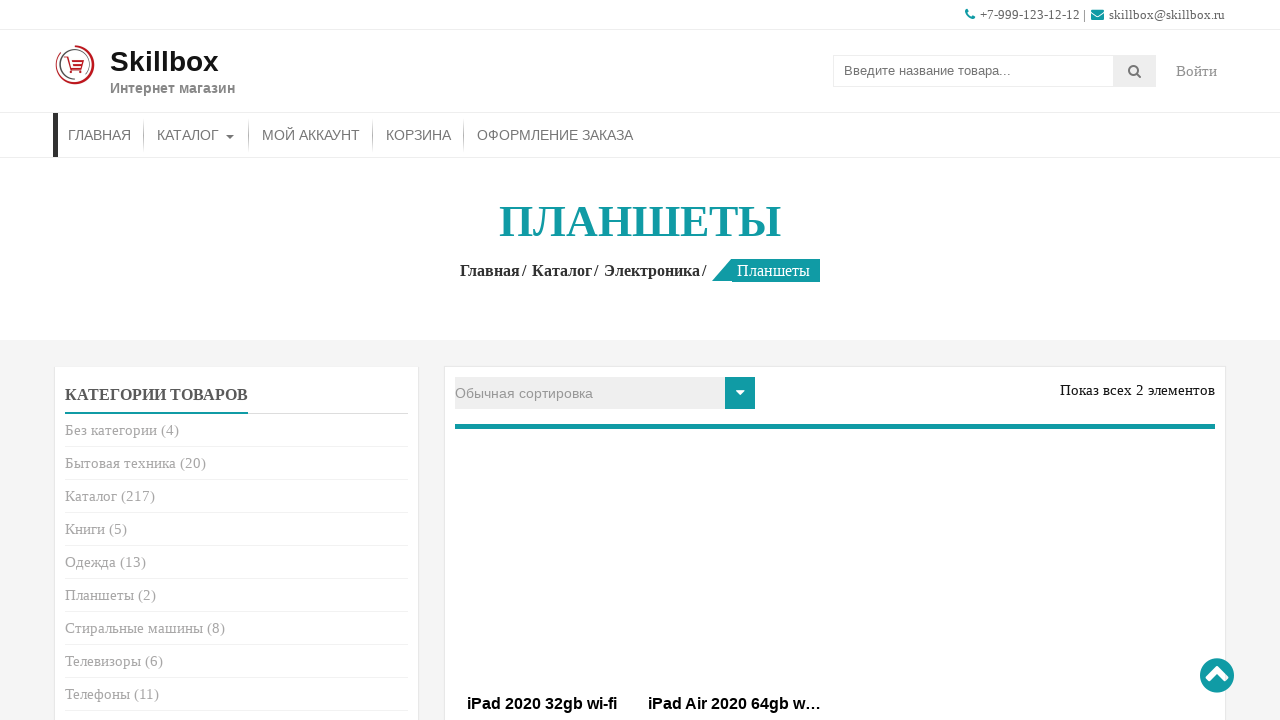

Waited for Tablets section title to be visible
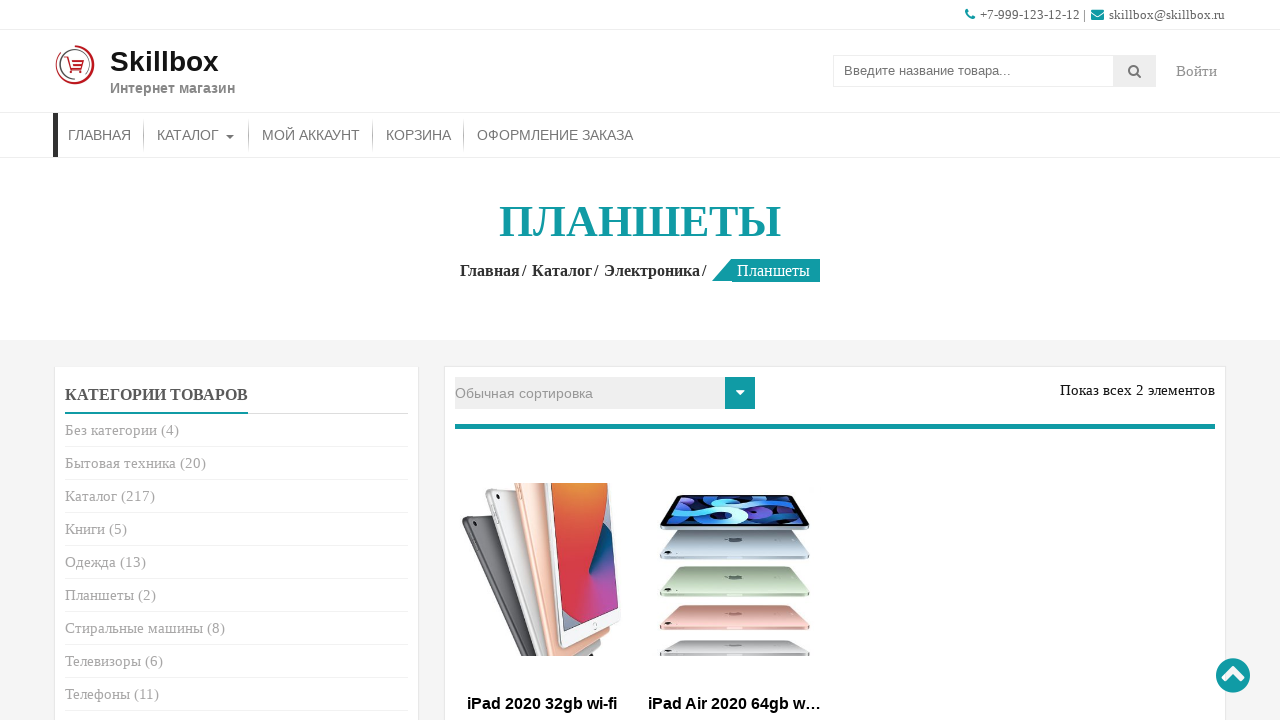

Clicked on Home link to return to homepage at (494, 270) on xpath=//a[@href = 'http://intershop5.skillbox.ru']
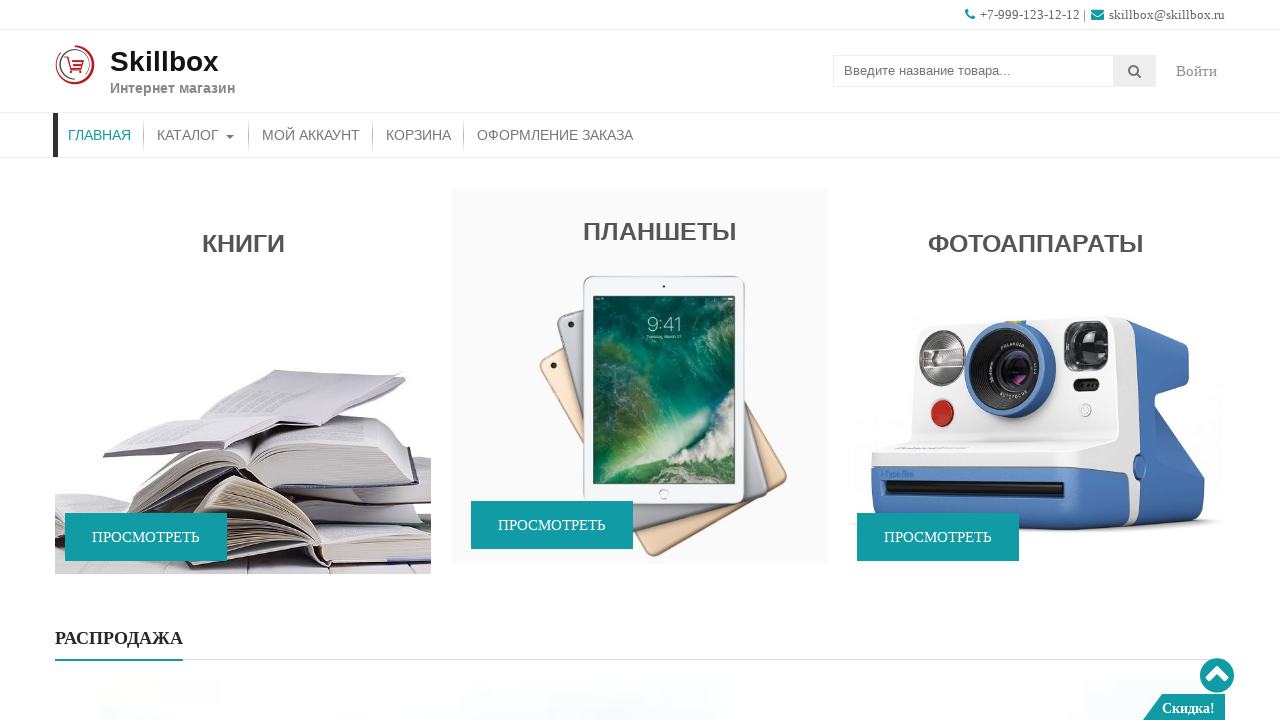

Verified homepage promo block is displayed
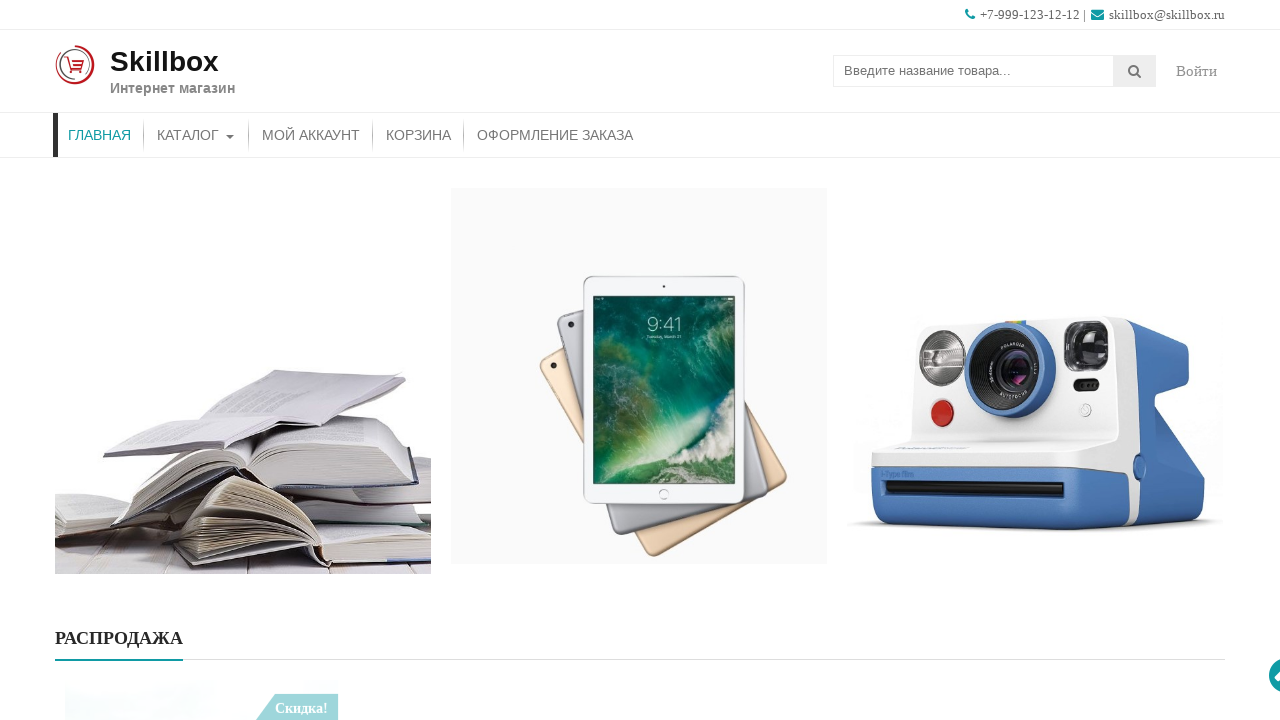

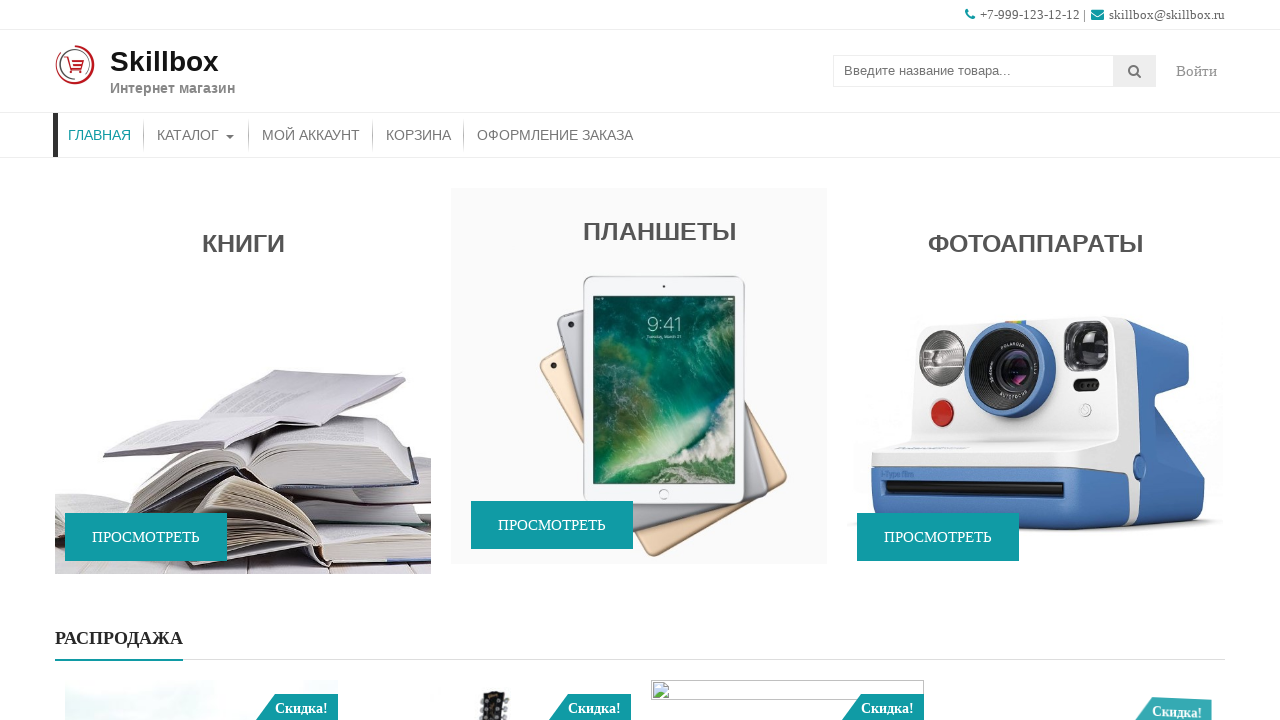